Navigates to Python.org and verifies that event information is displayed in the event widget

Starting URL: https://www.python.org

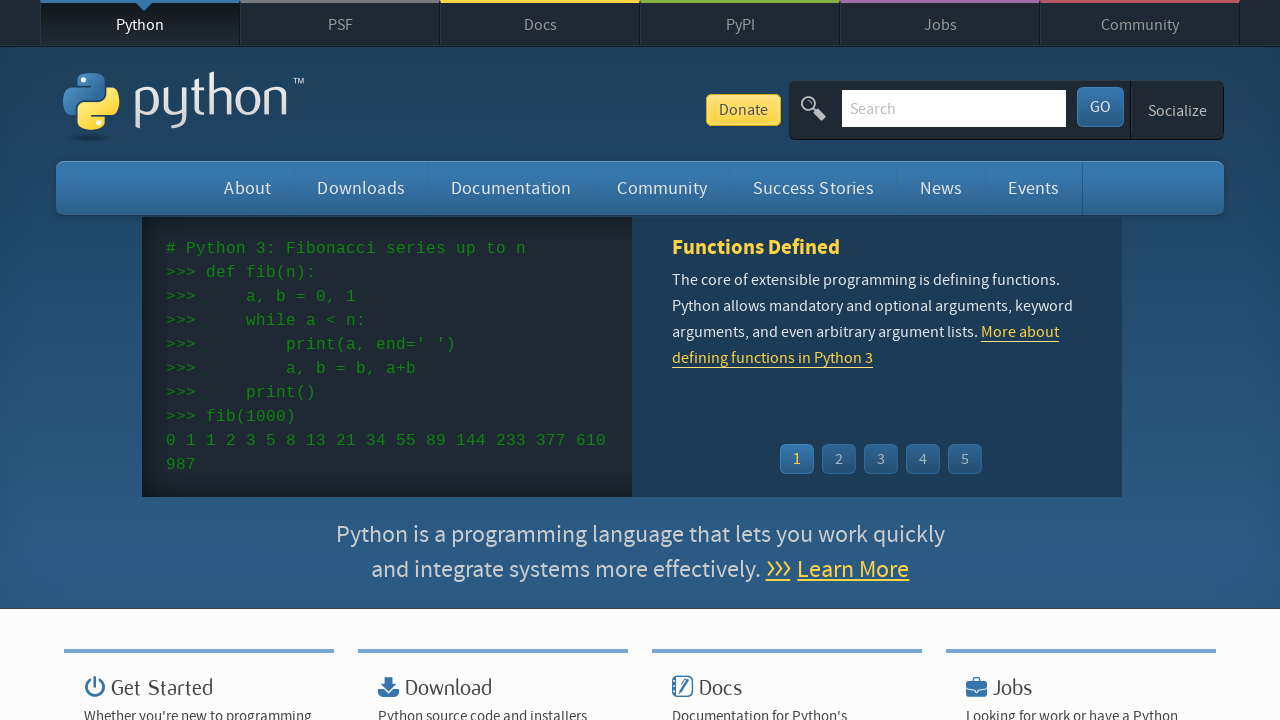

Navigated to Python.org homepage
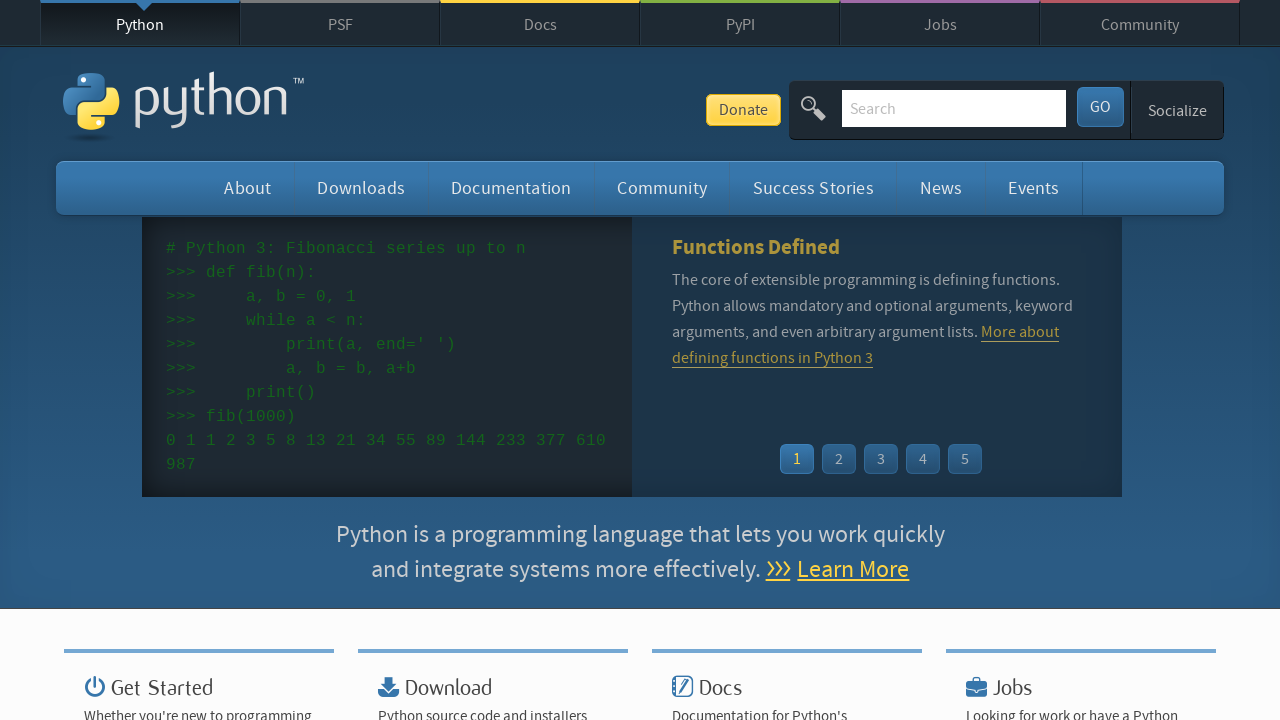

Event widget links loaded
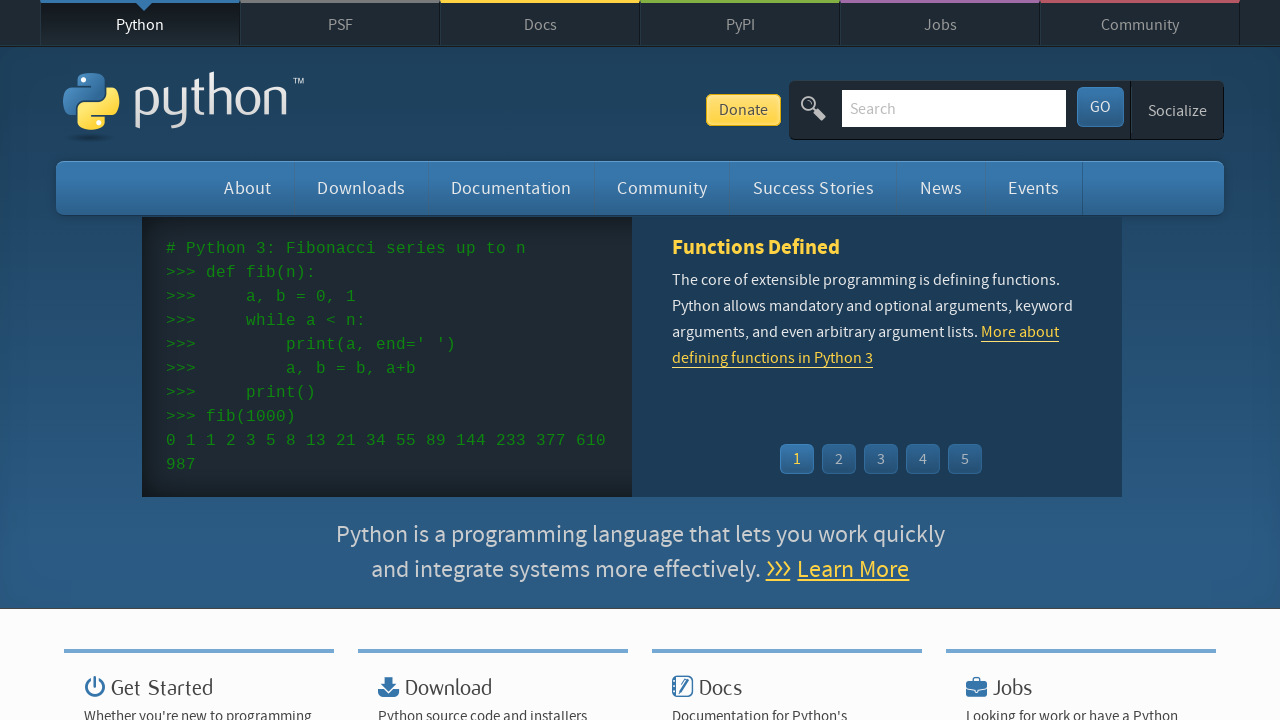

Event widget dates loaded
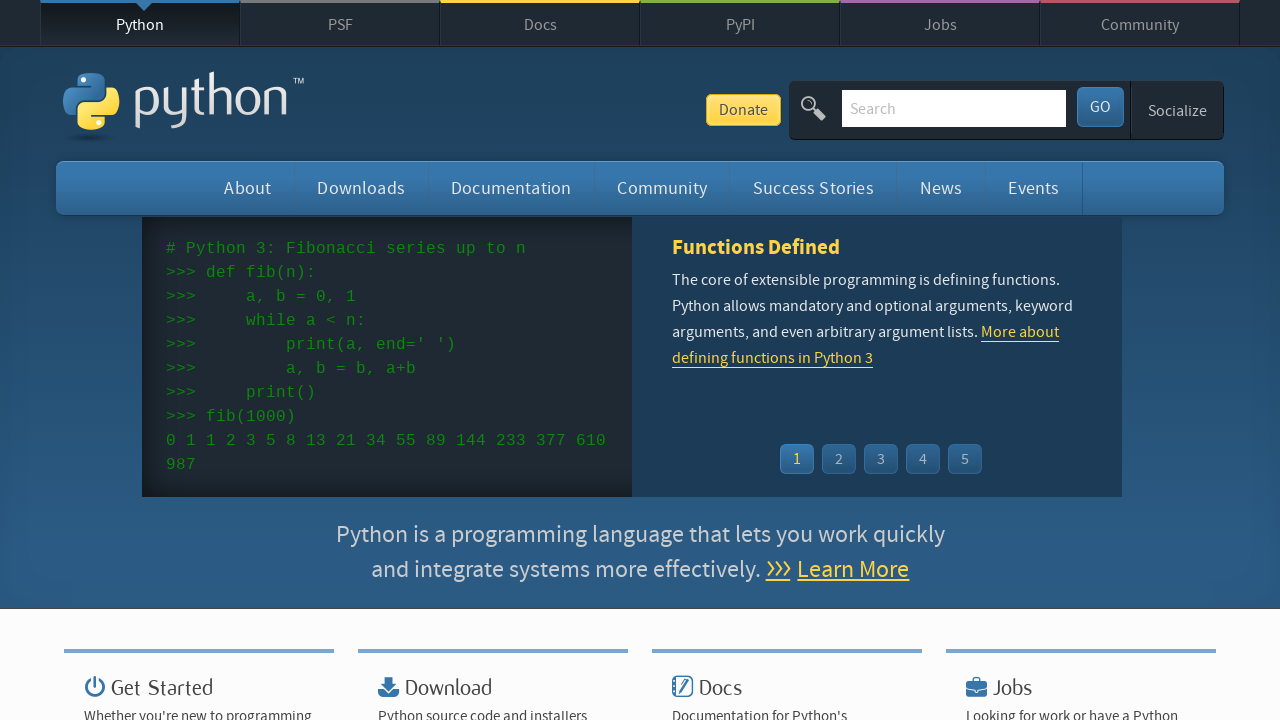

Retrieved all event name elements from widget
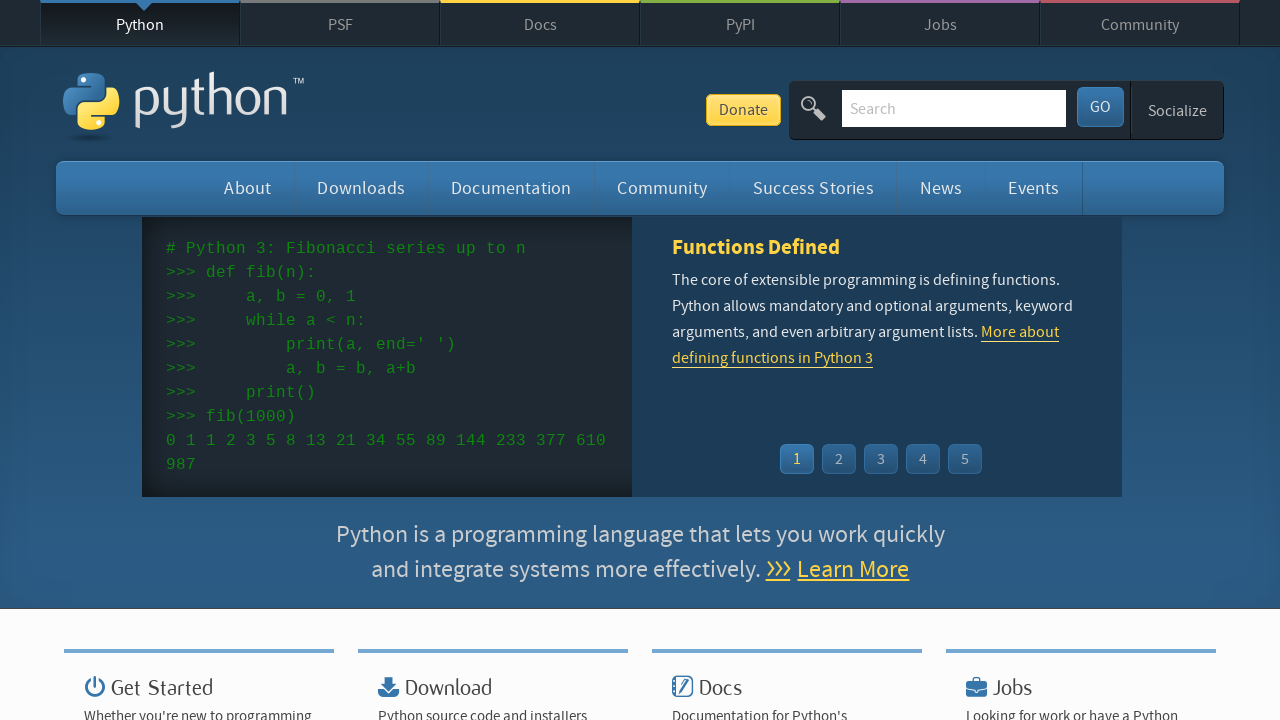

Retrieved all event date elements from widget
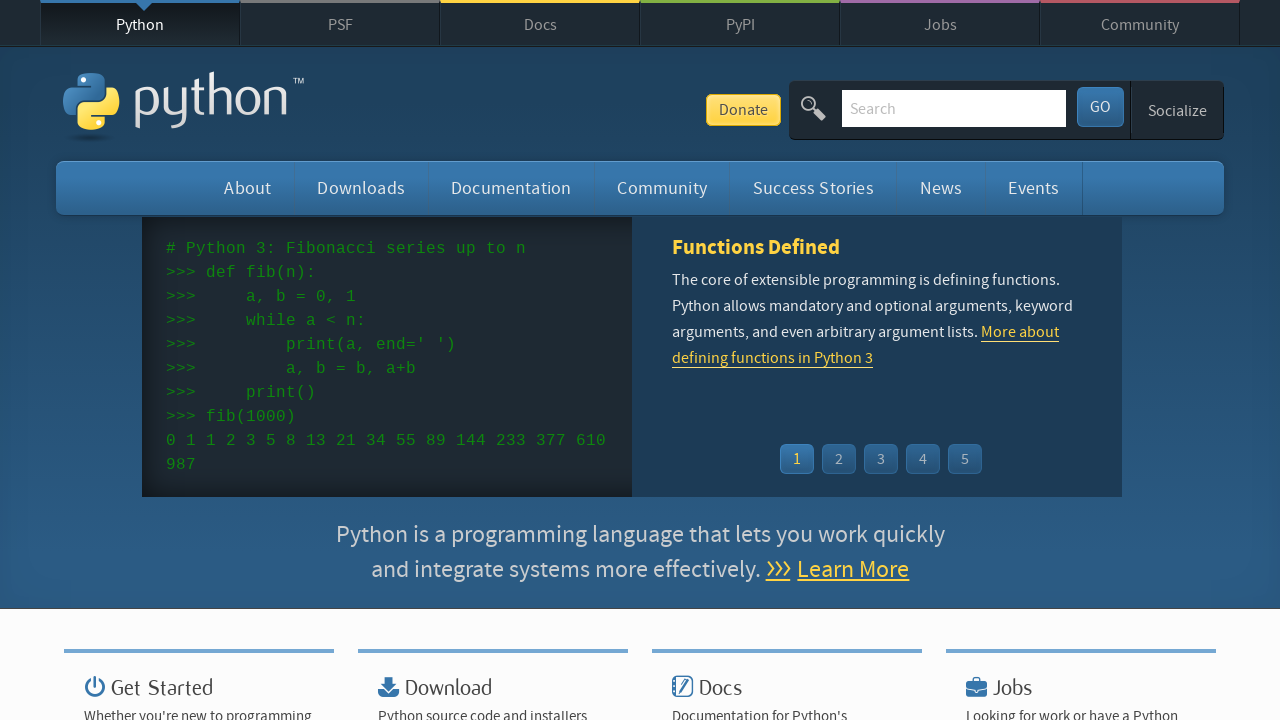

Verified that events are present (count > 0)
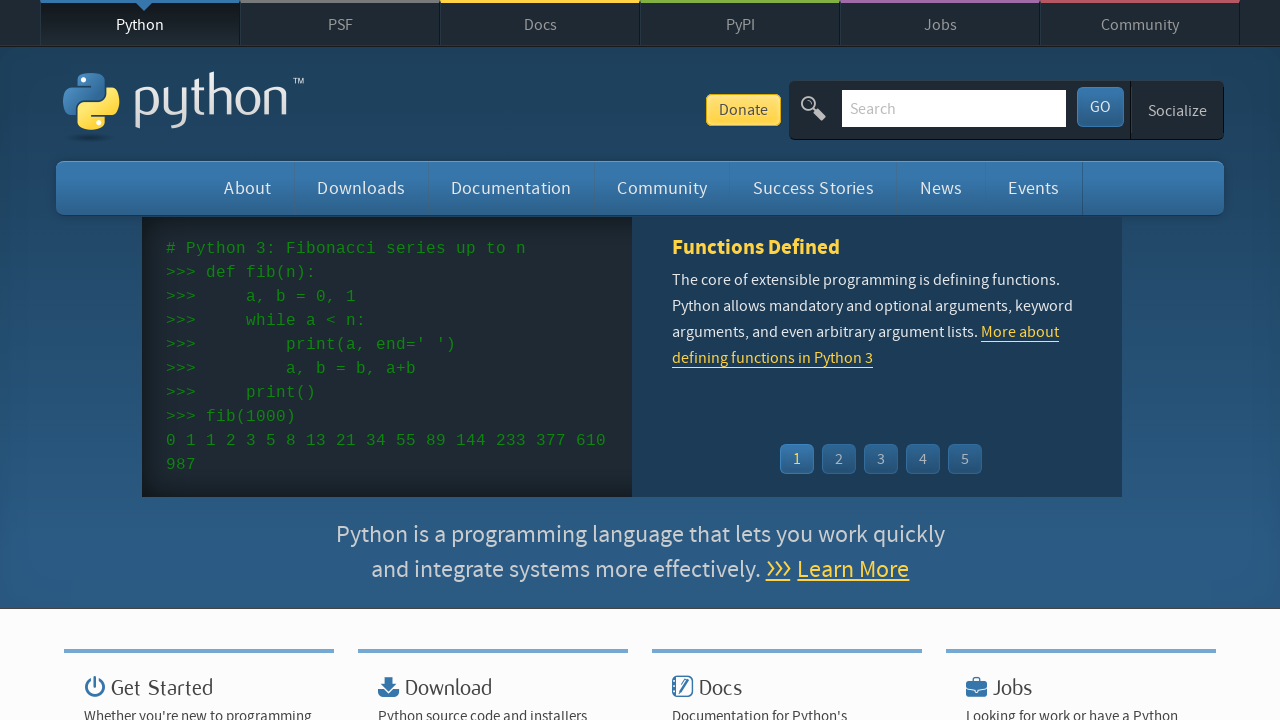

Verified that event dates are present (count > 0)
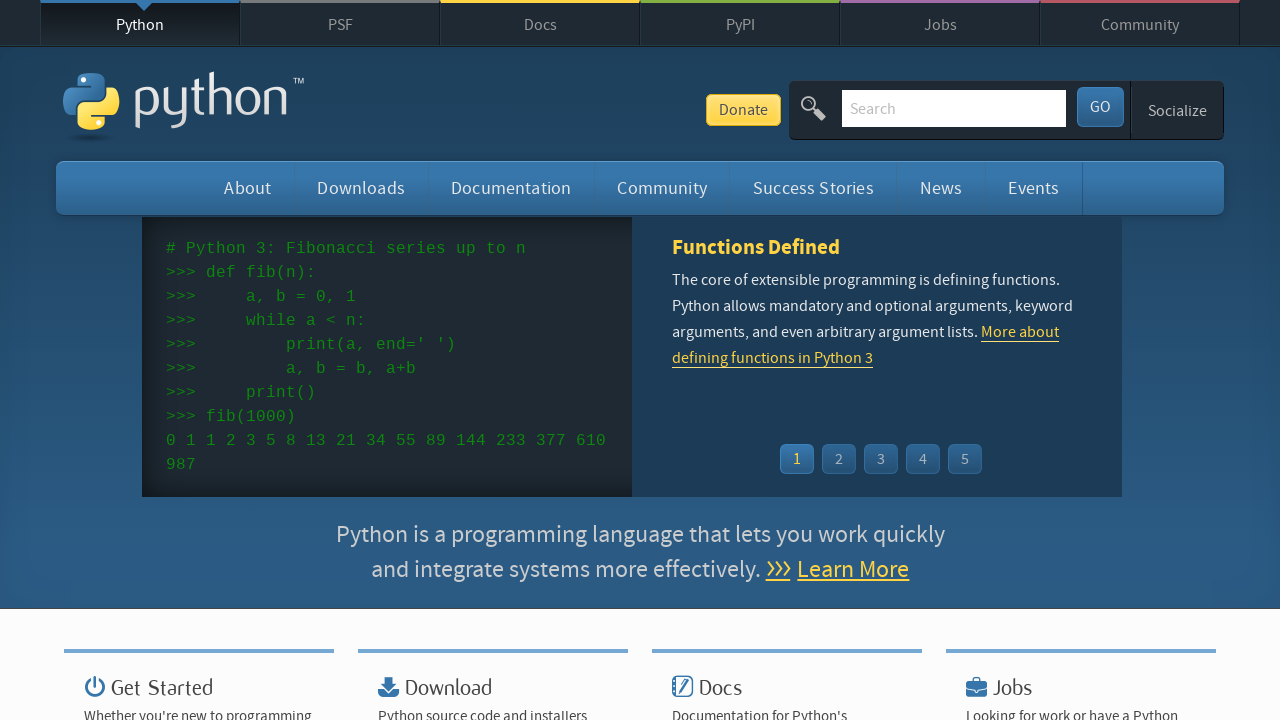

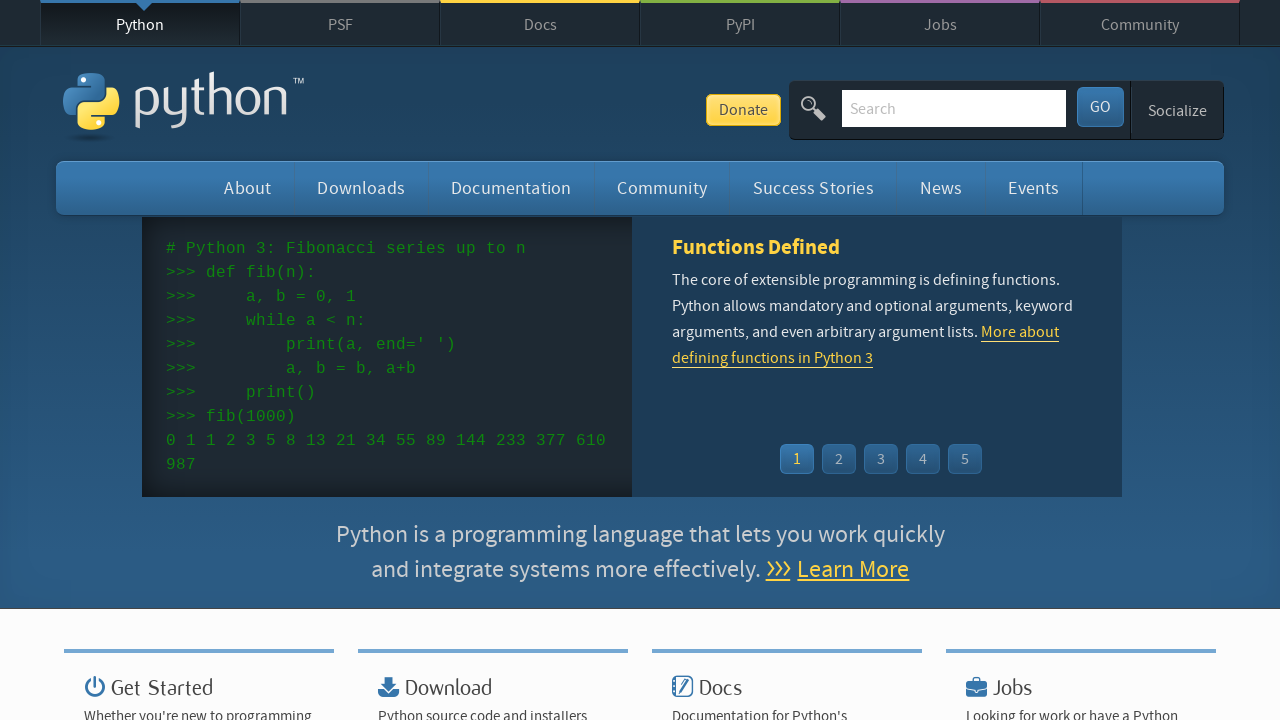